Tests radio button functionality by selecting the "Male" gender option and verifying it's selected, then selecting the "15 - 50" age group option.

Starting URL: https://syntaxprojects.com/basic-radiobutton-demo.php

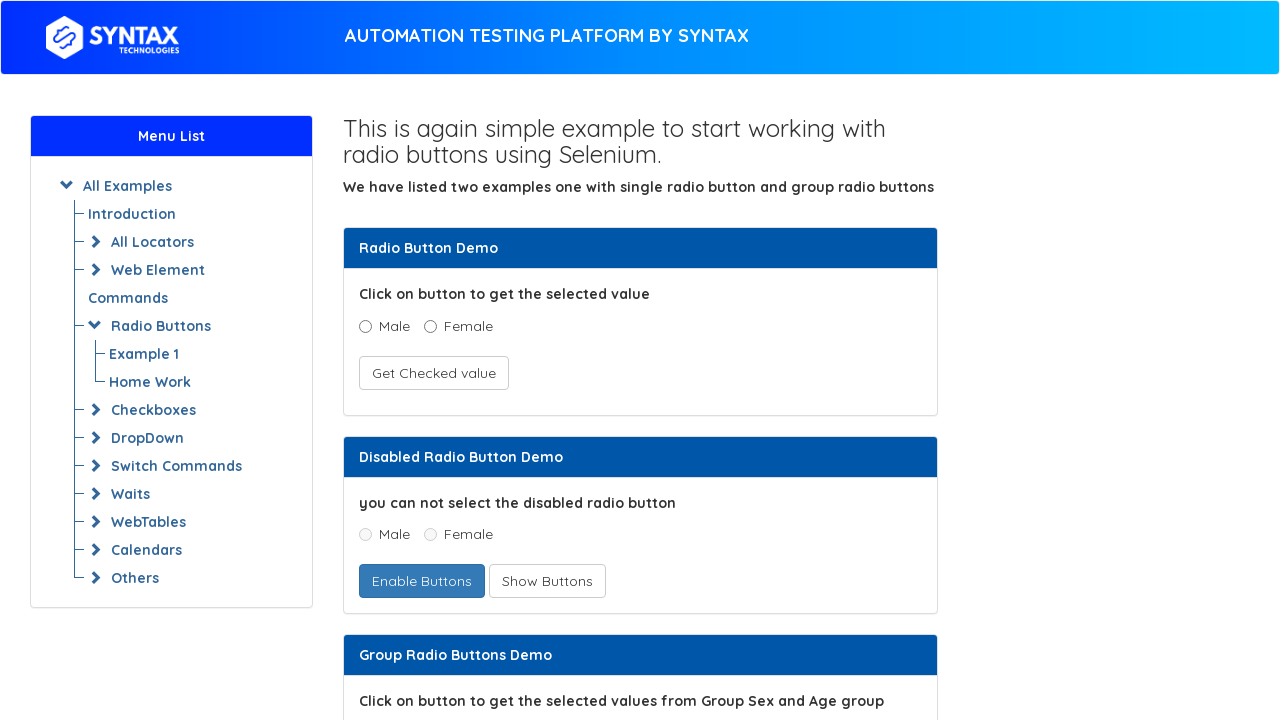

Clicked the Male radio button at (365, 326) on input[value='Male'][name='optradio']
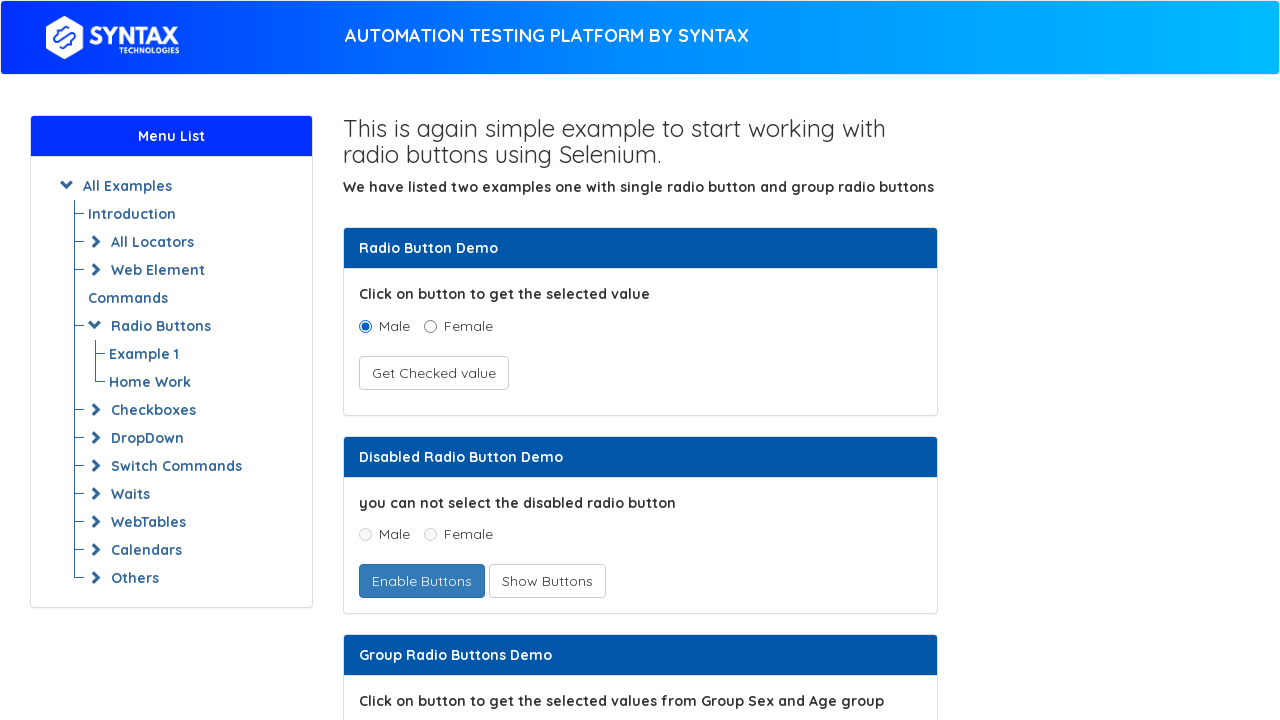

Verified that Male radio button is selected
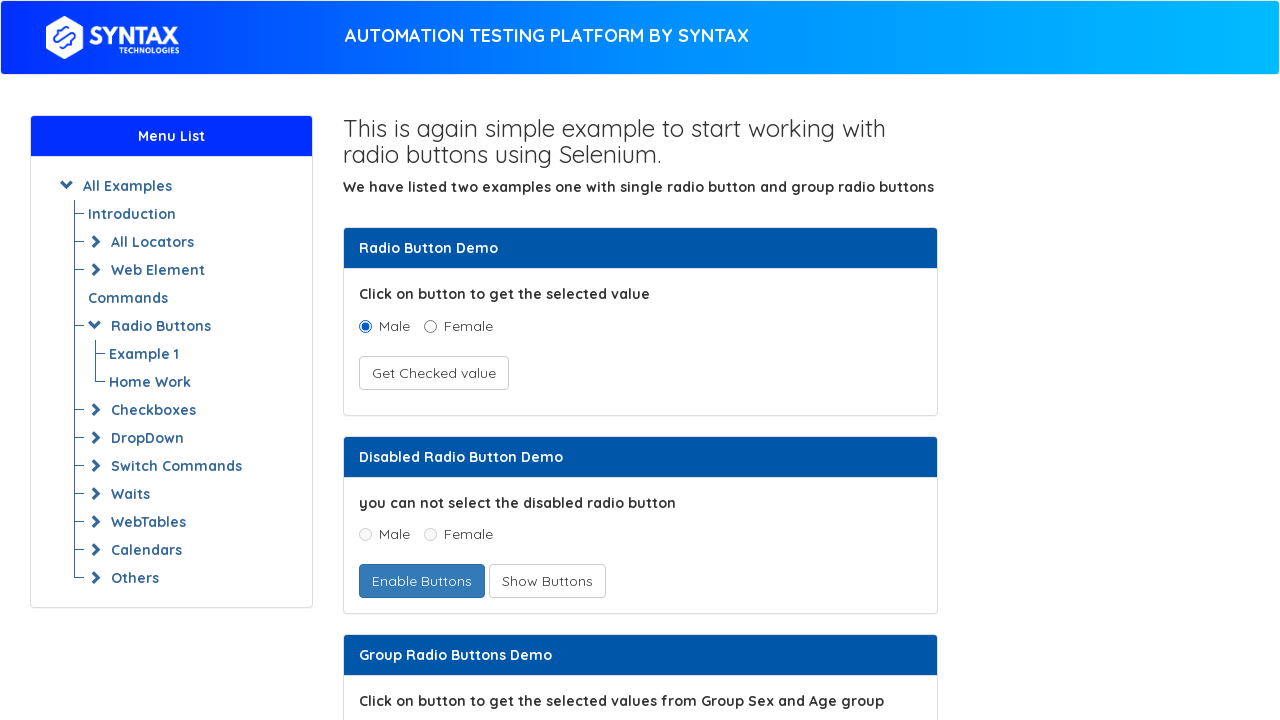

Clicked the 15 - 50 age group radio button at (516, 360) on input[name='ageGroup'][value='15 - 50']
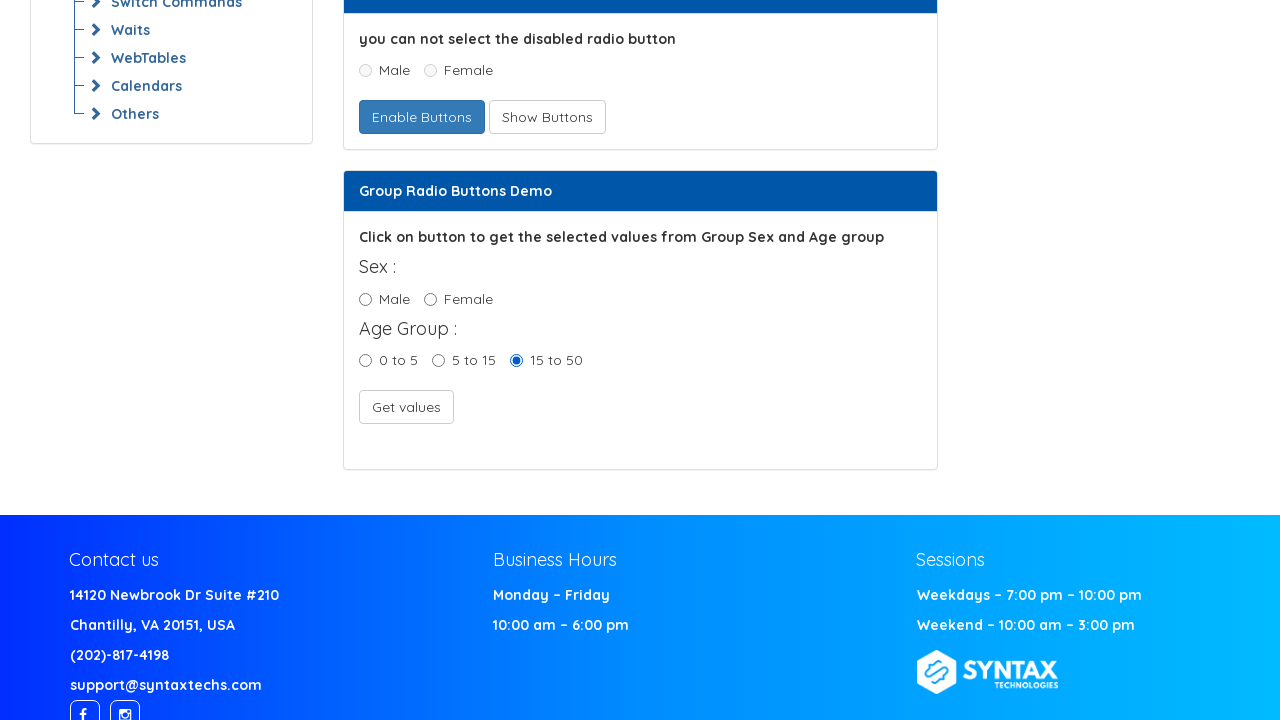

Verified that 15 - 50 age group radio button is selected
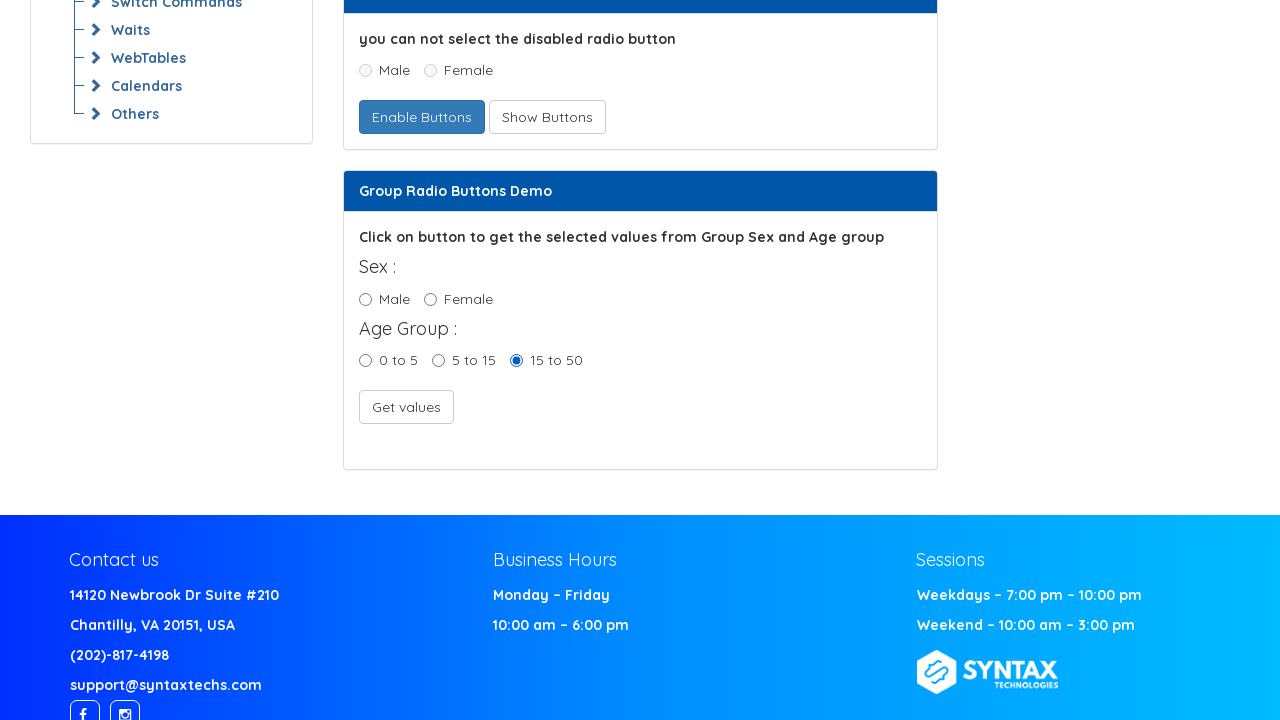

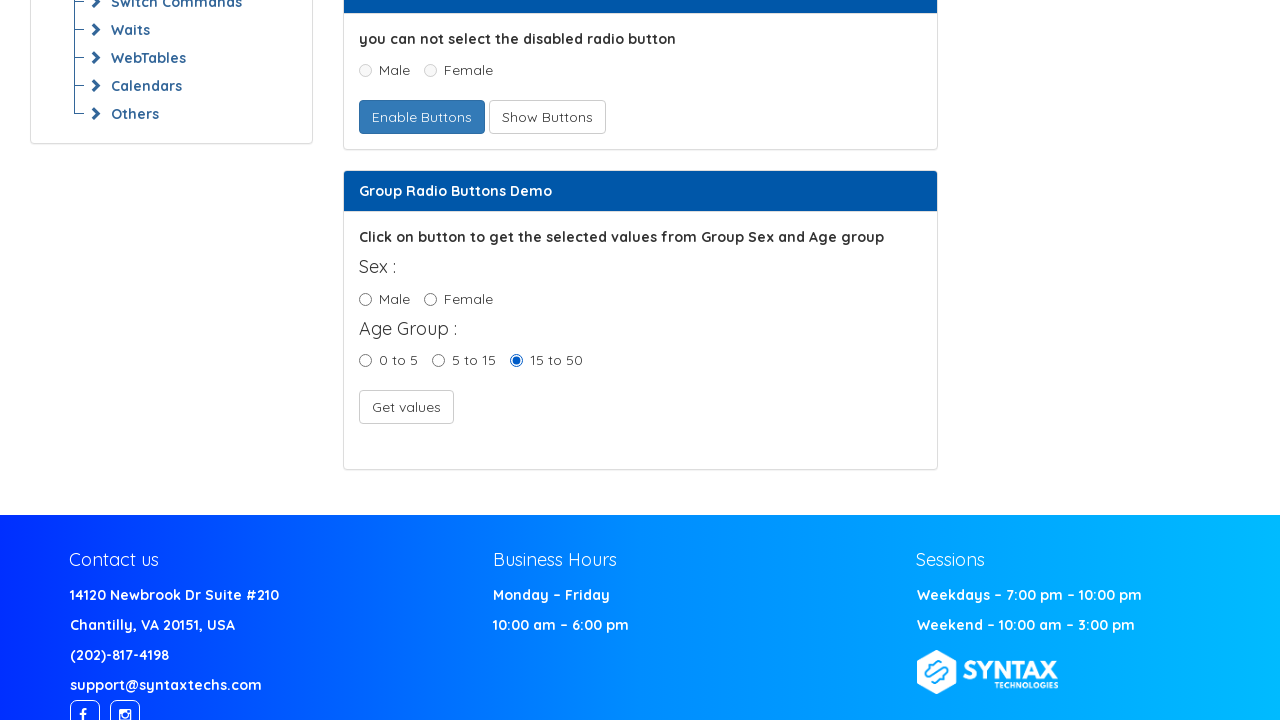